Tests marking individual items as complete by creating two items and checking them

Starting URL: https://demo.playwright.dev/todomvc

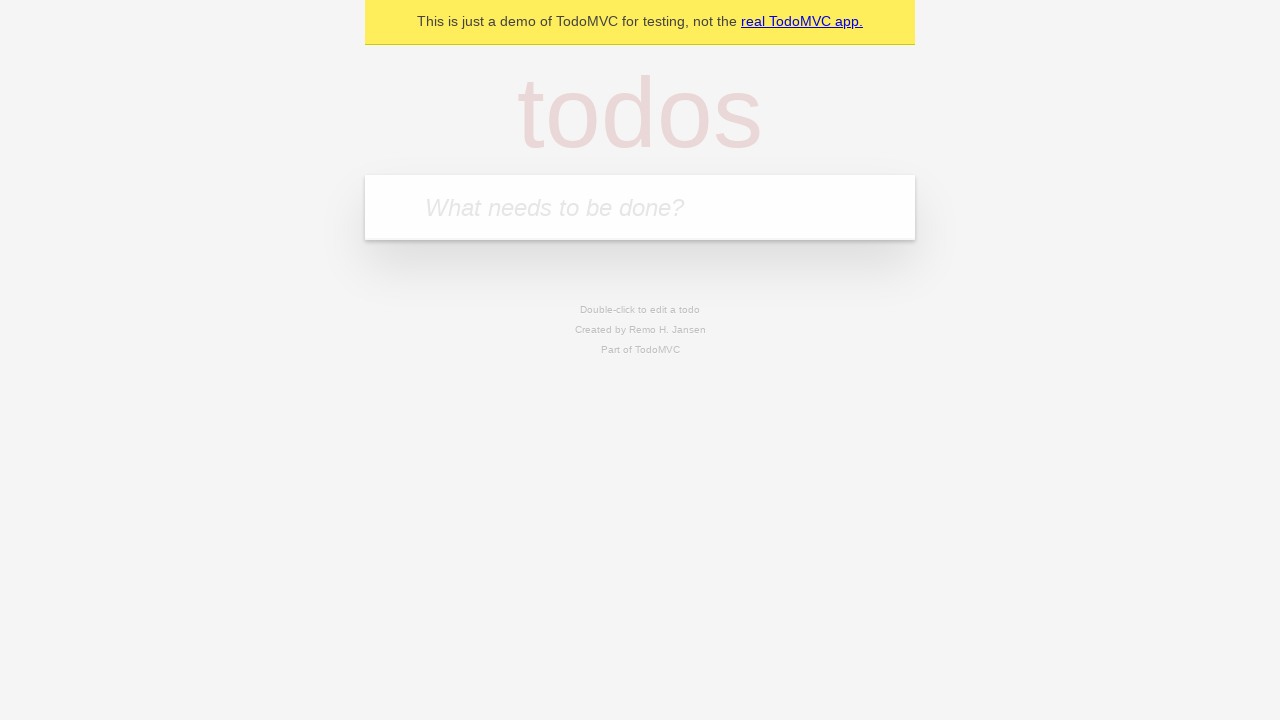

Filled new todo field with 'buy some cheese' on .new-todo
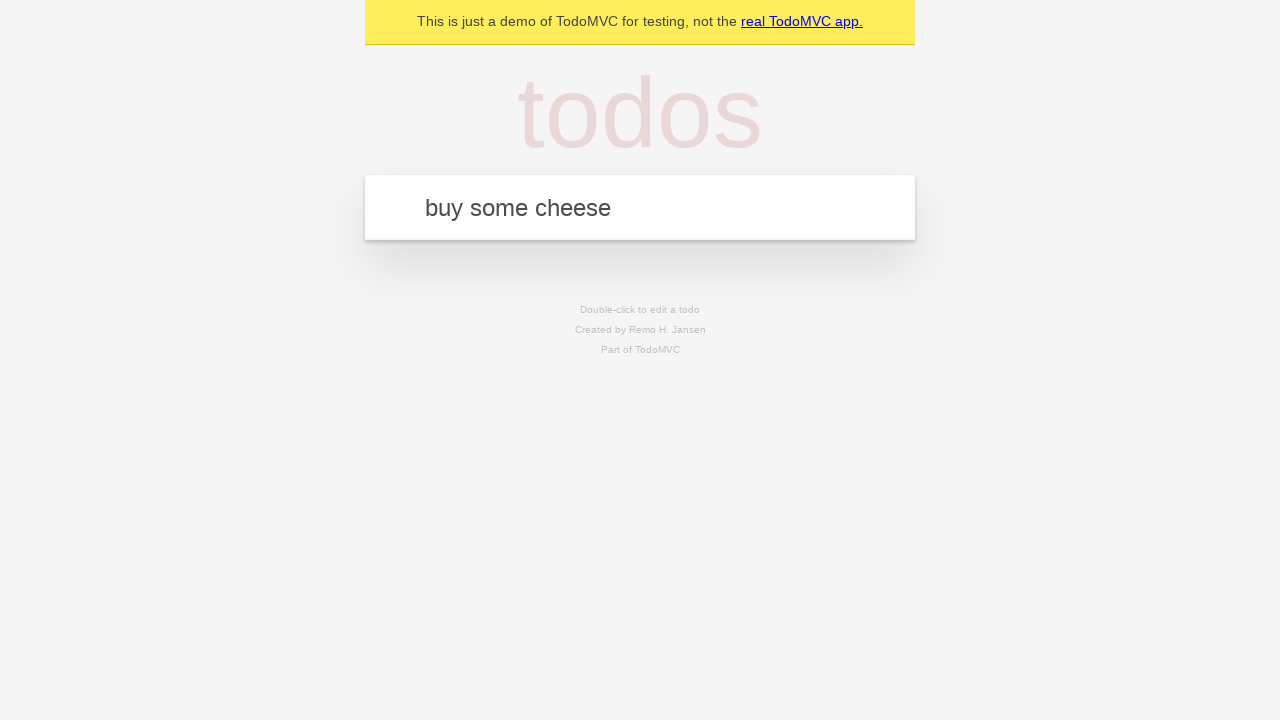

Pressed Enter to create first todo item on .new-todo
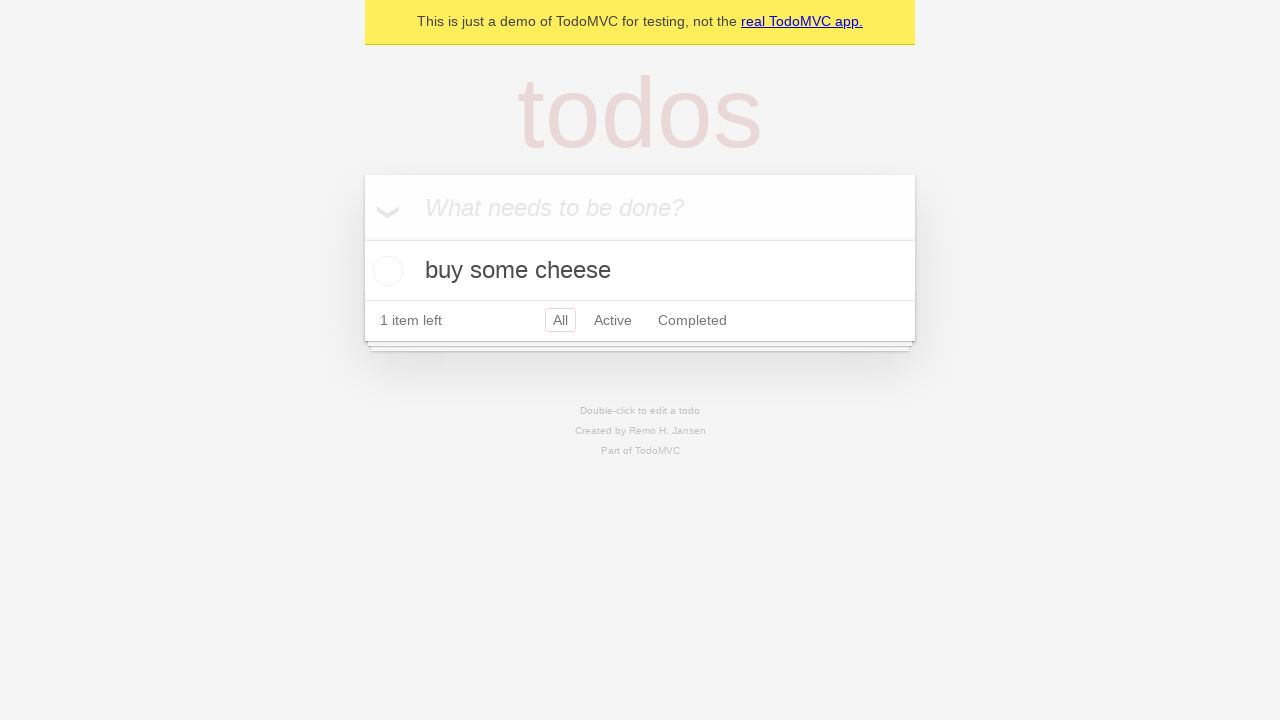

Filled new todo field with 'feed the cat' on .new-todo
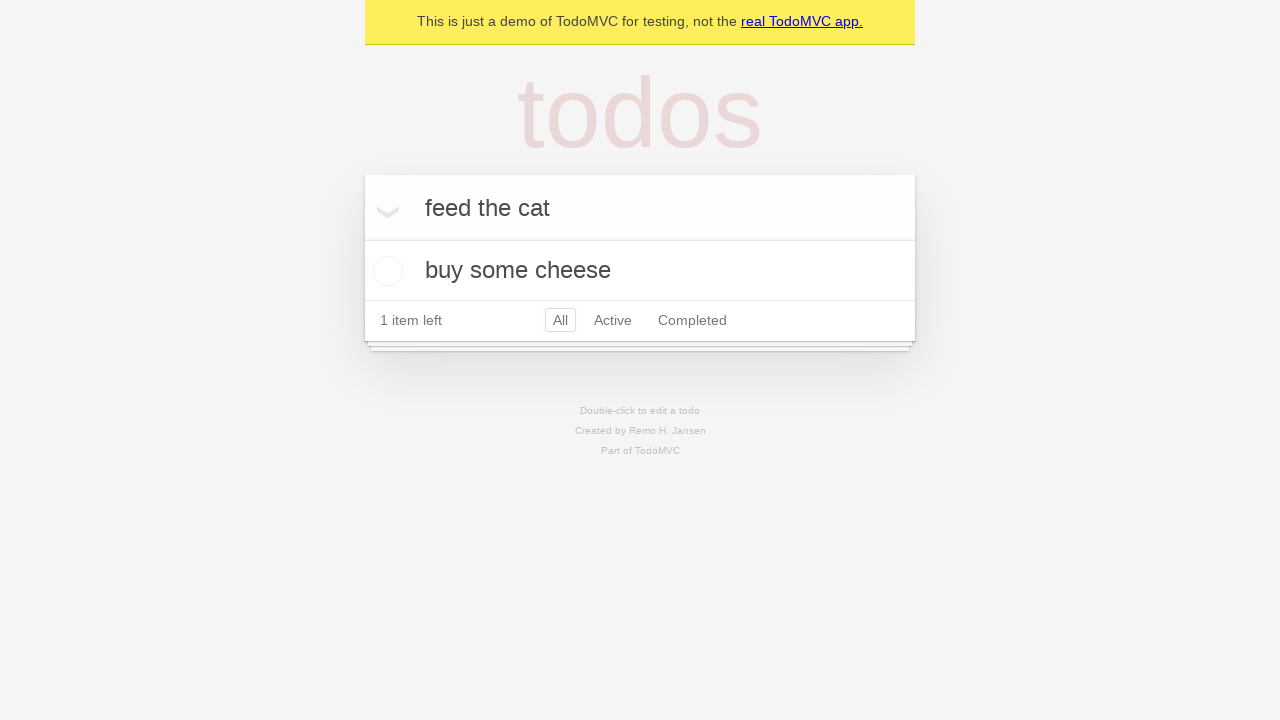

Pressed Enter to create second todo item on .new-todo
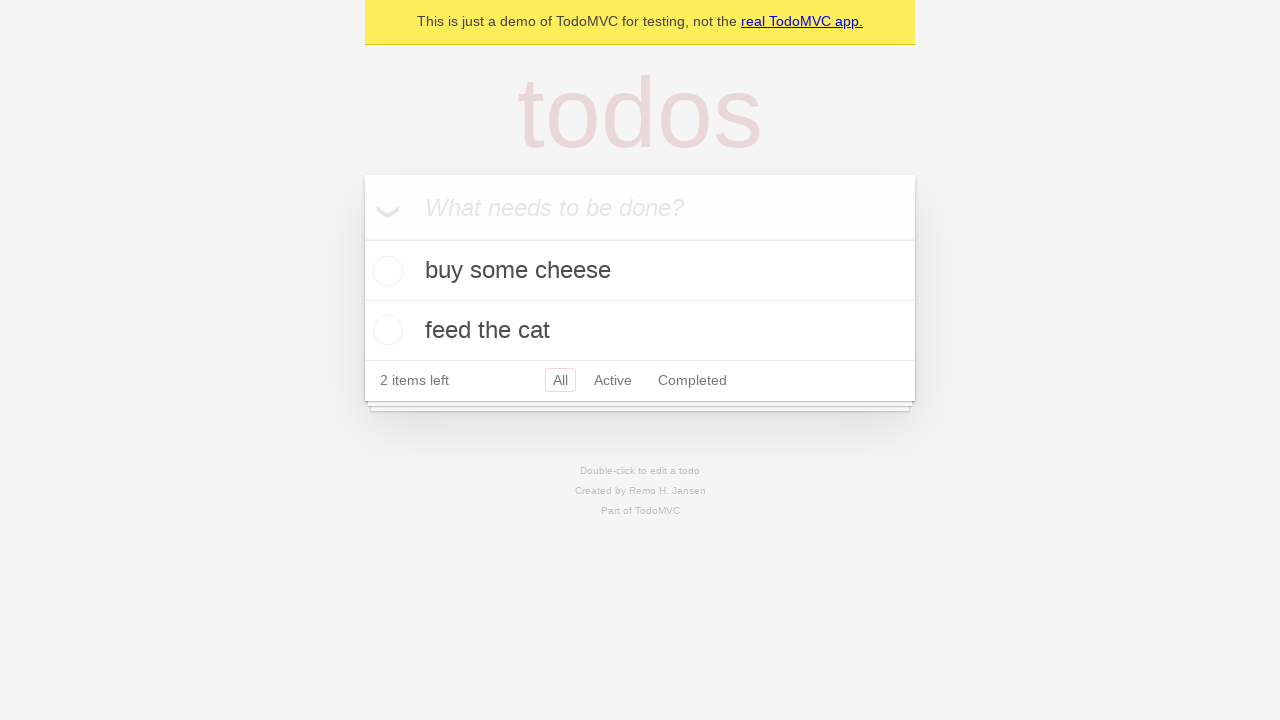

Marked first item 'buy some cheese' as complete at (385, 271) on .todo-list li >> nth=0 >> .toggle
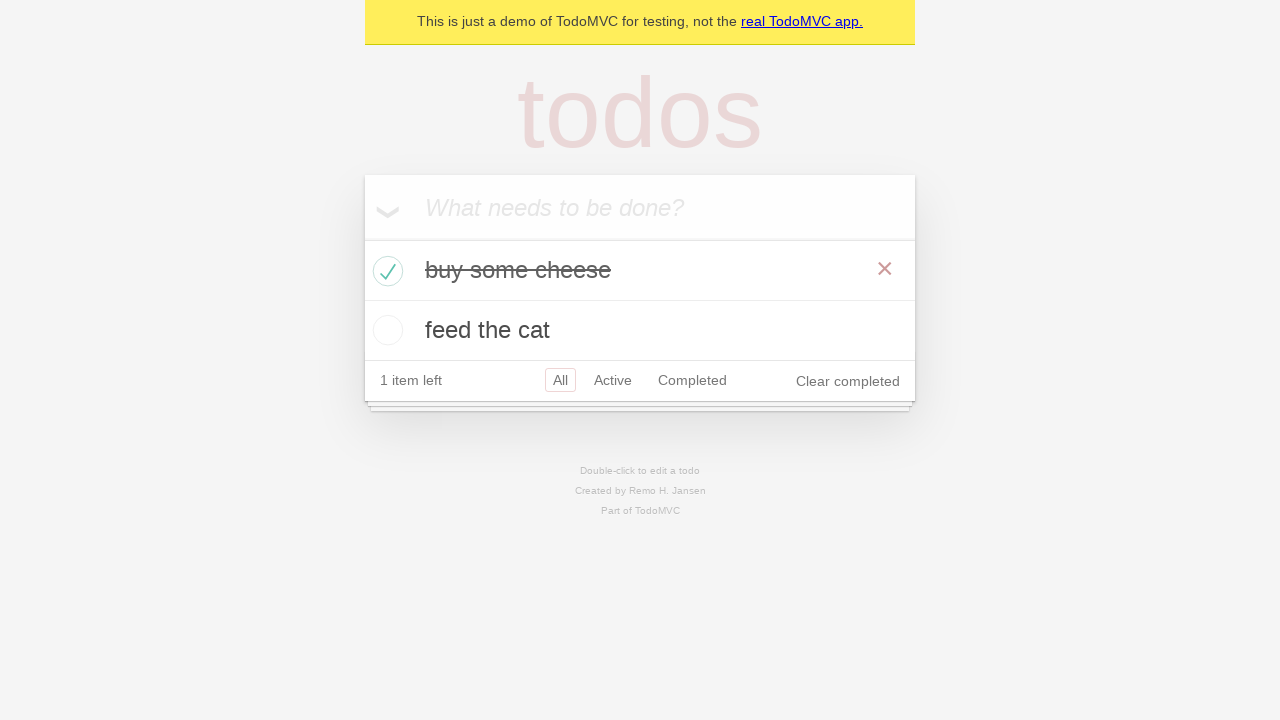

Marked second item 'feed the cat' as complete at (385, 330) on .todo-list li >> nth=1 >> .toggle
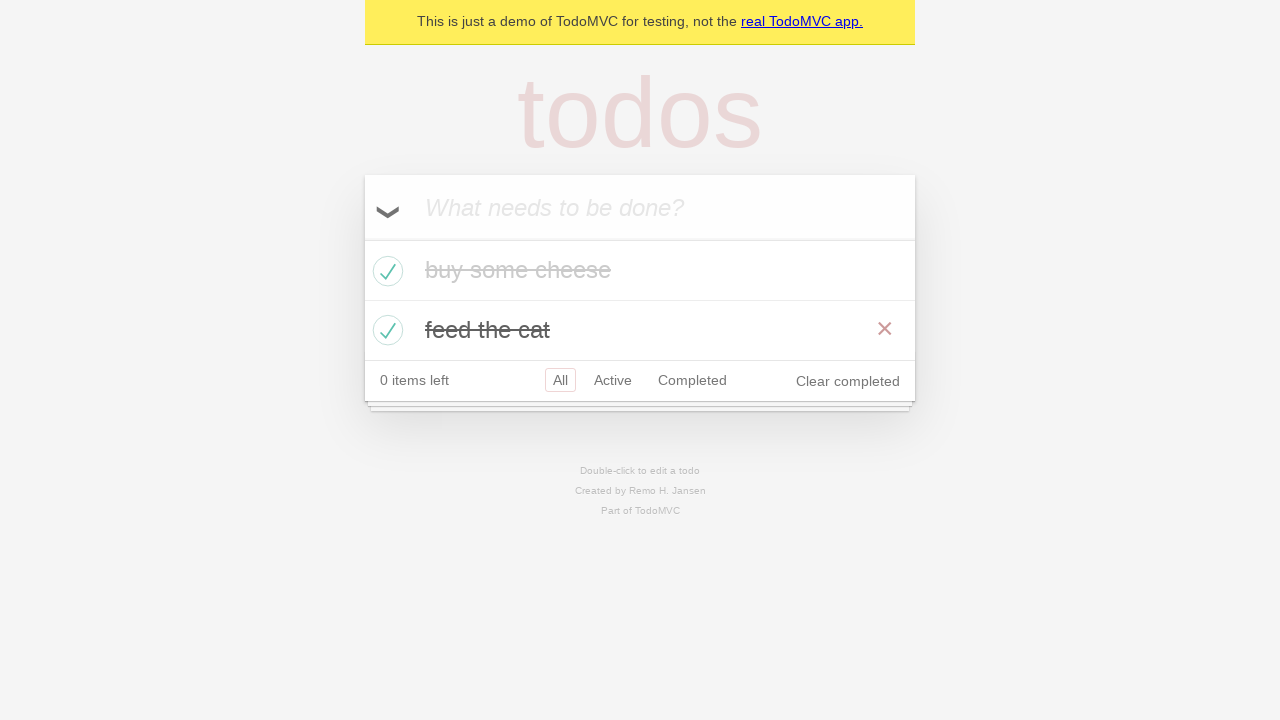

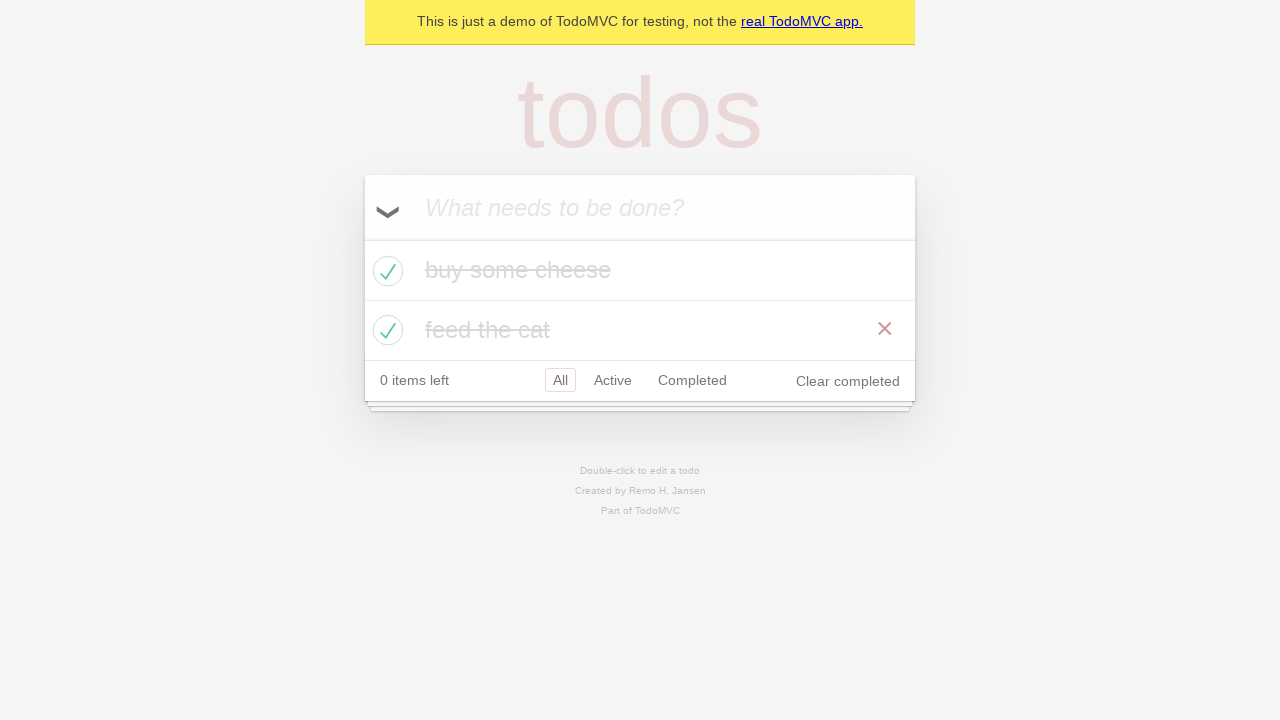